Tests navigation to the infinite scroll page by clicking the infinite scroll link and verifying the page title is displayed correctly

Starting URL: https://the-internet.herokuapp.com/

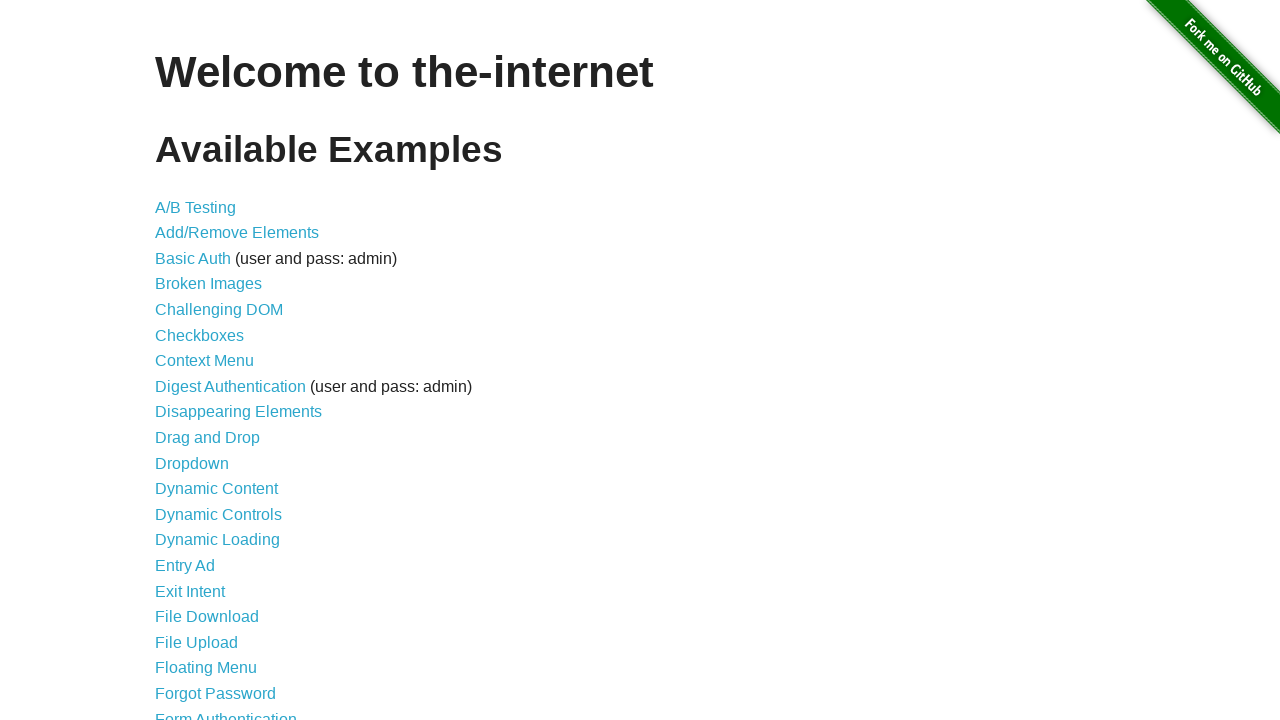

Clicked the infinite scroll link at (201, 360) on a[href='/infinite_scroll']
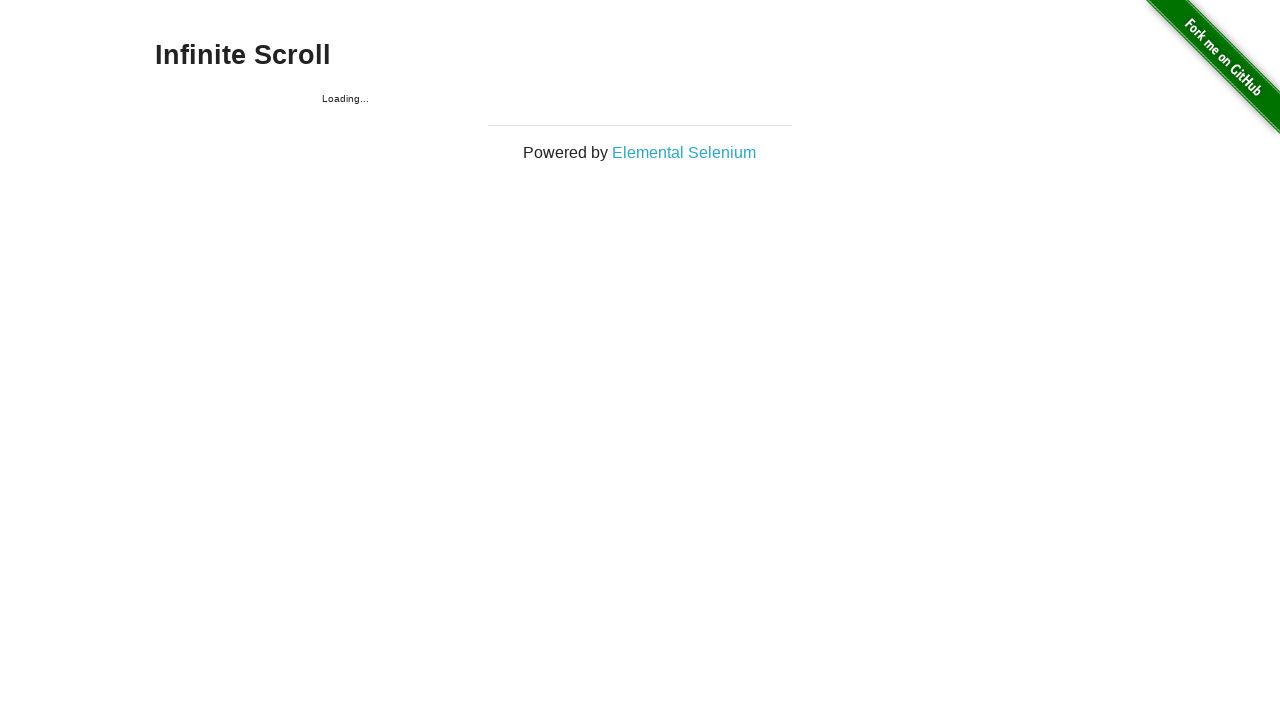

Waited for page title element to load
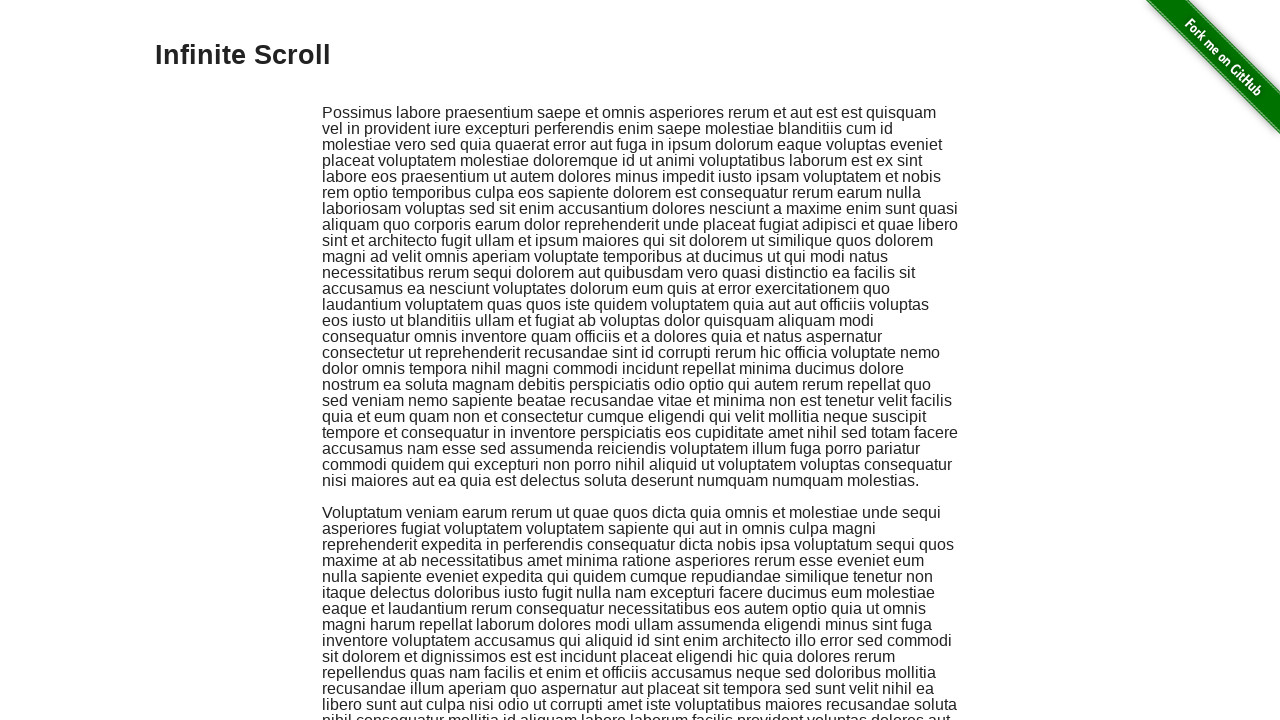

Located the h3 heading element
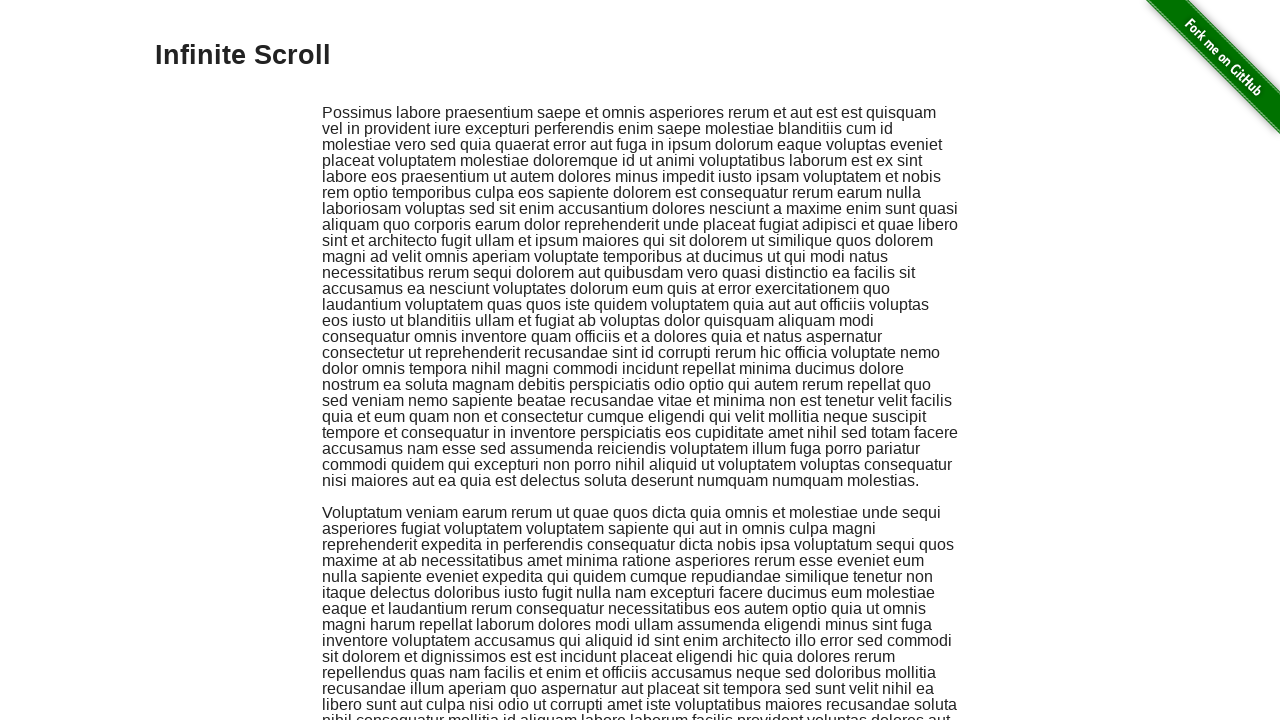

Verified page title is 'Infinite Scroll'
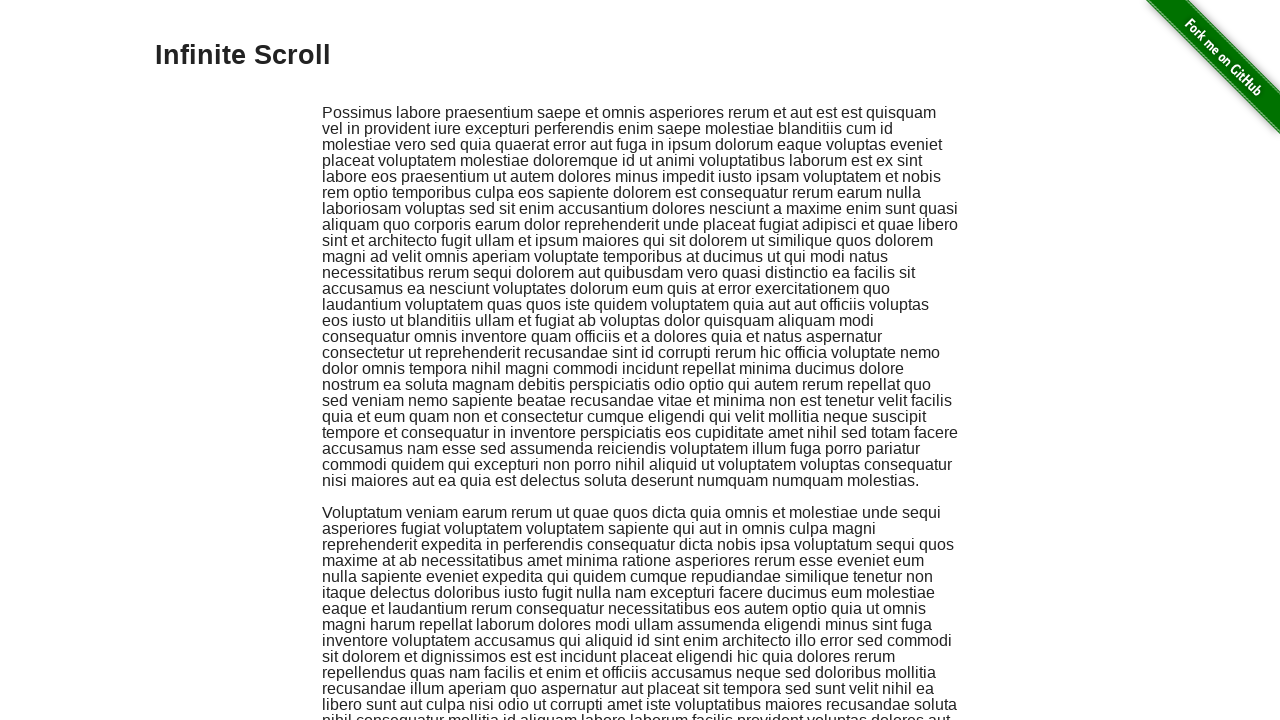

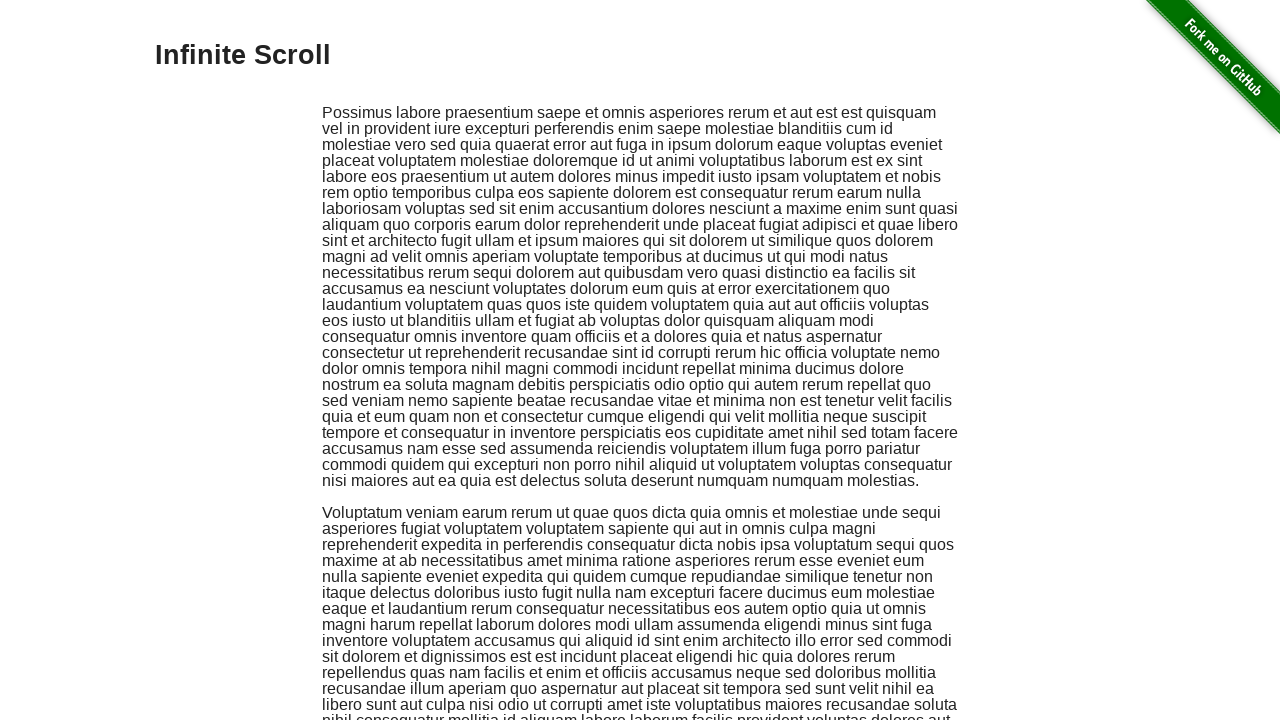